Tests multi-tab browser functionality by opening a new tab, navigating to a second website, retrieving its title, then switching back to the original tab and filling a form field with that title

Starting URL: https://rahulshettyacademy.com/angularpractice/

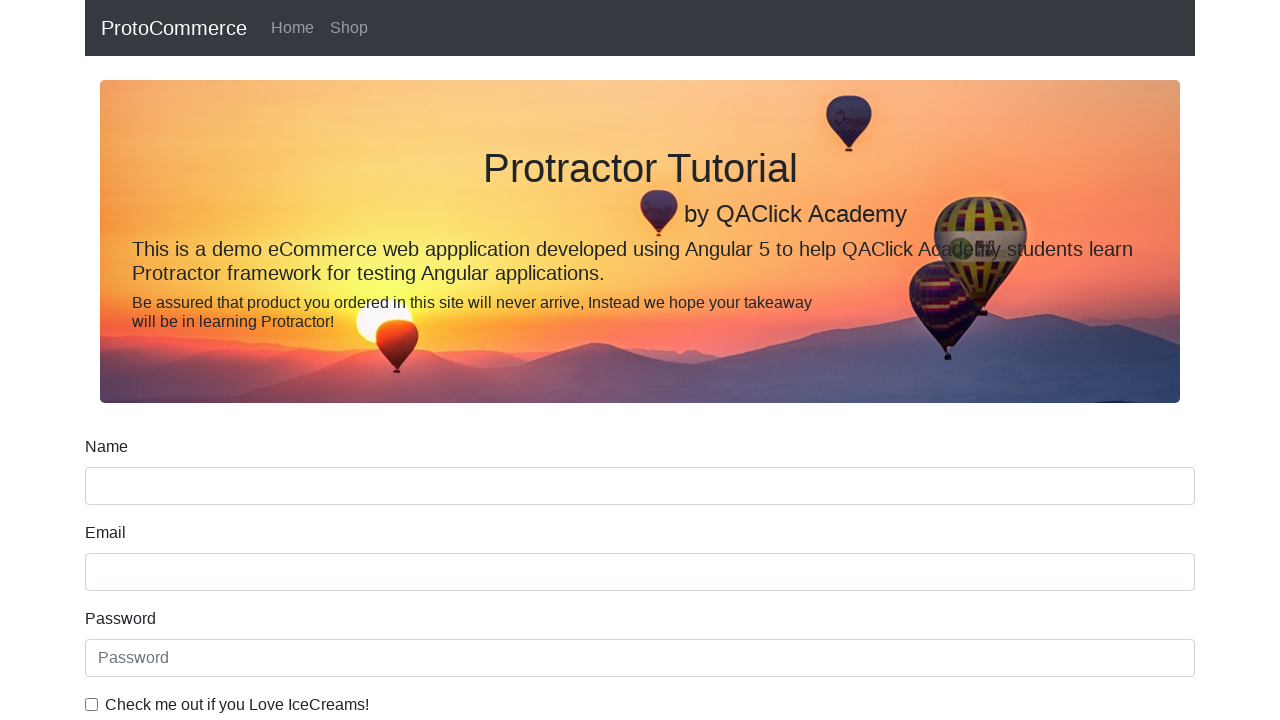

Opened a new browser tab
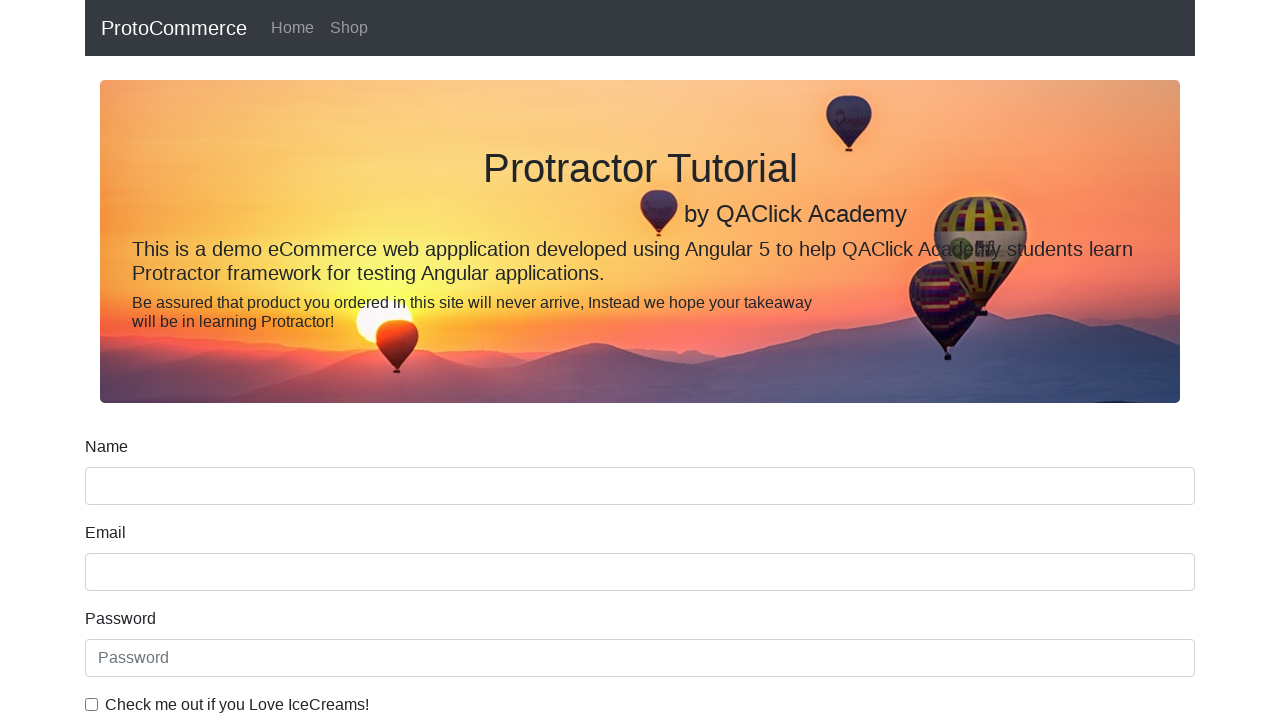

Navigated new tab to https://rahulshettyacademy.com
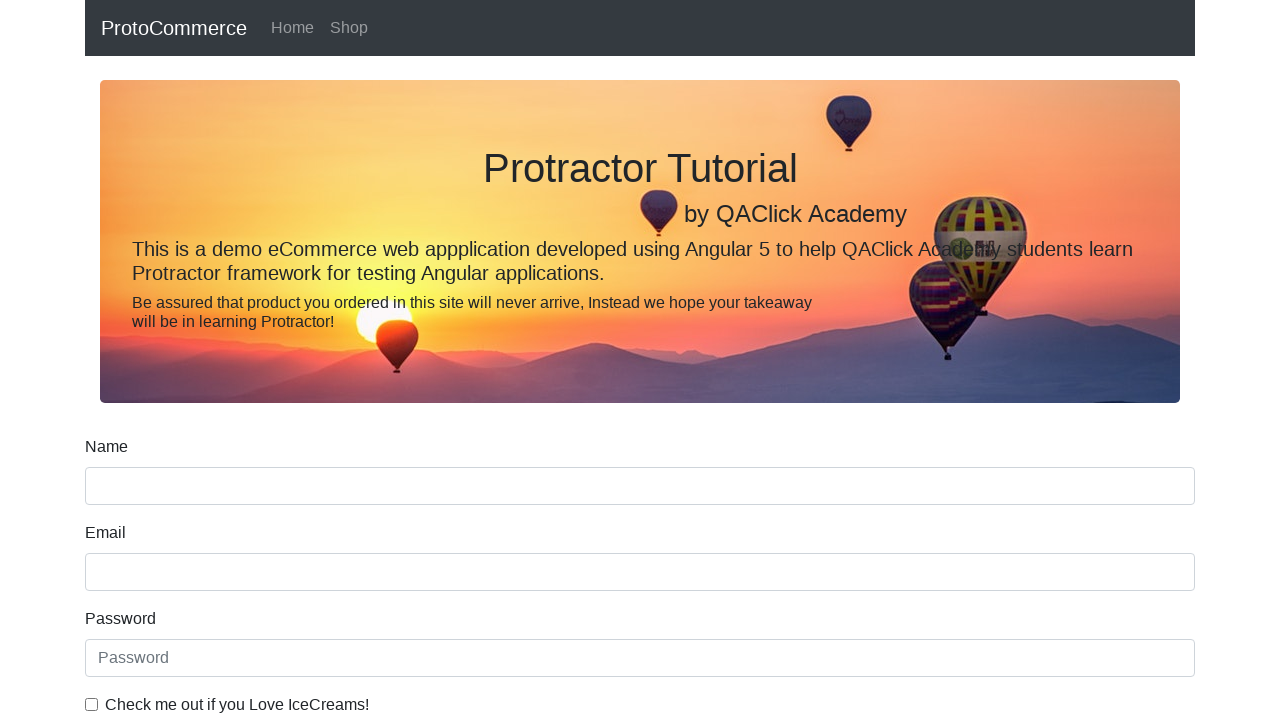

Retrieved page title from new tab: 'Rahul Shetty Academy | QA Automation, Playwright, AI Testing & Online Training'
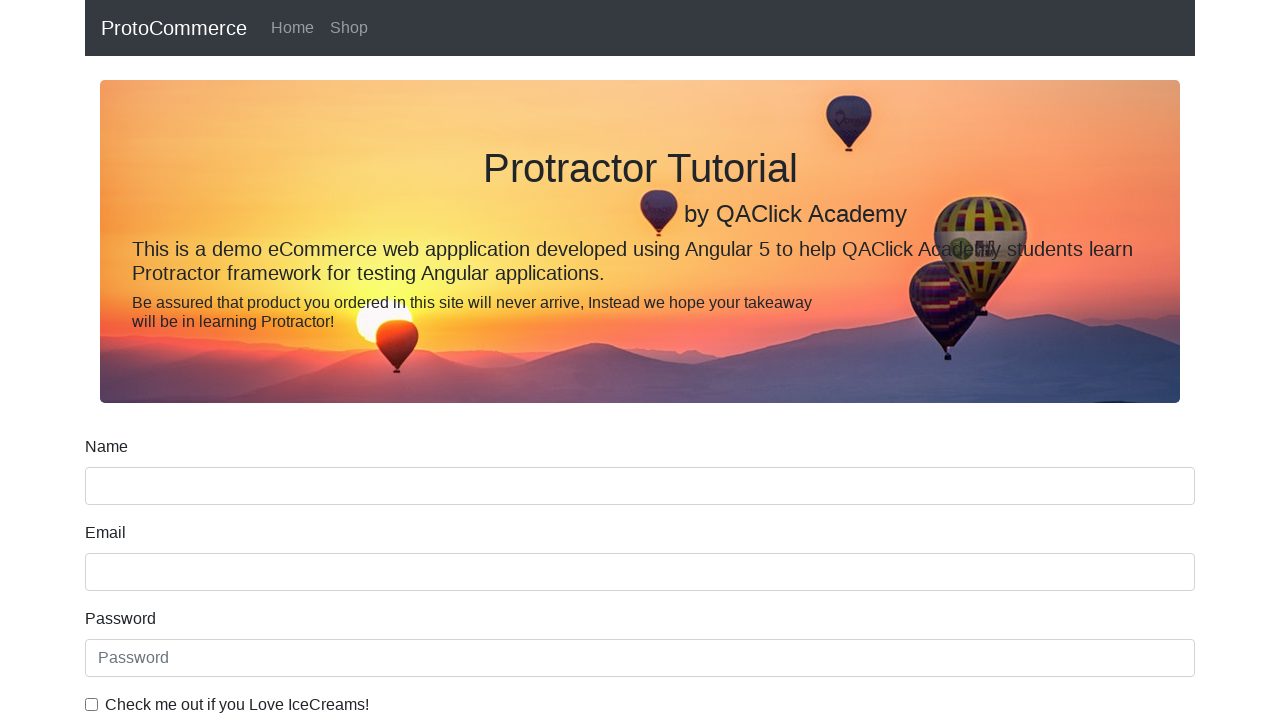

Switched back to original tab
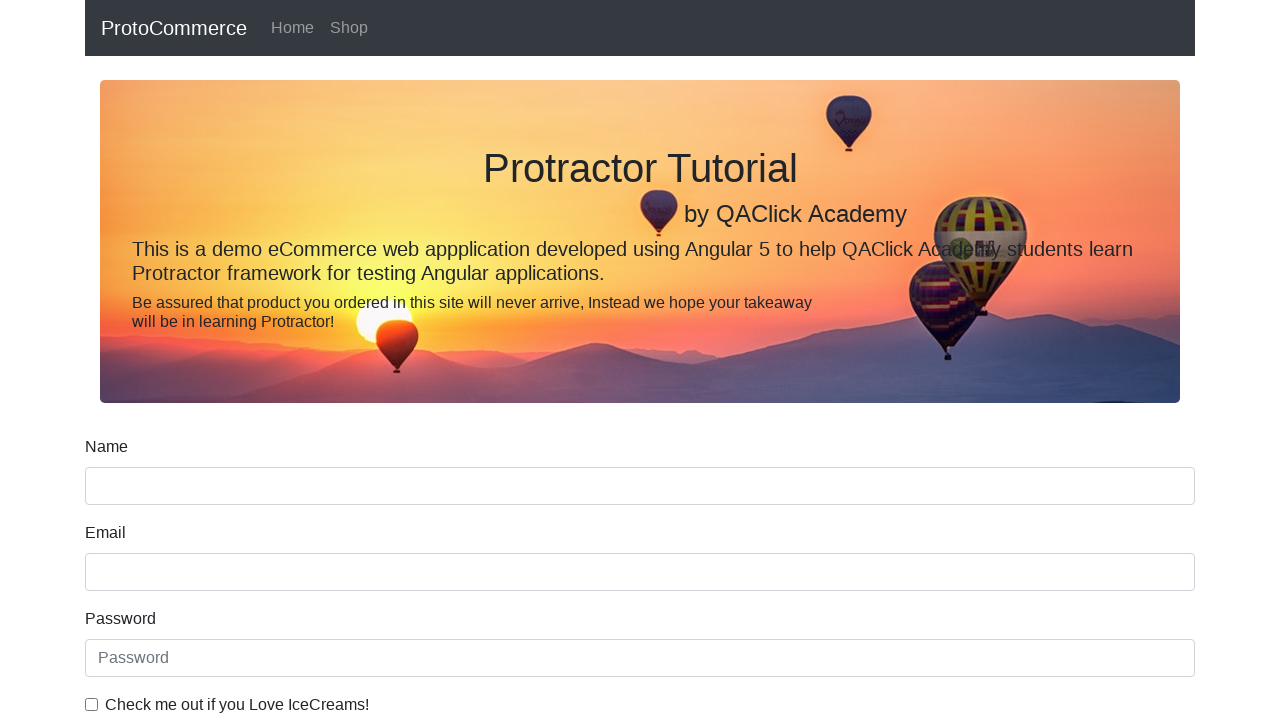

Filled name field with retrieved title: 'Rahul Shetty Academy | QA Automation, Playwright, AI Testing & Online Training' on input[name='name']
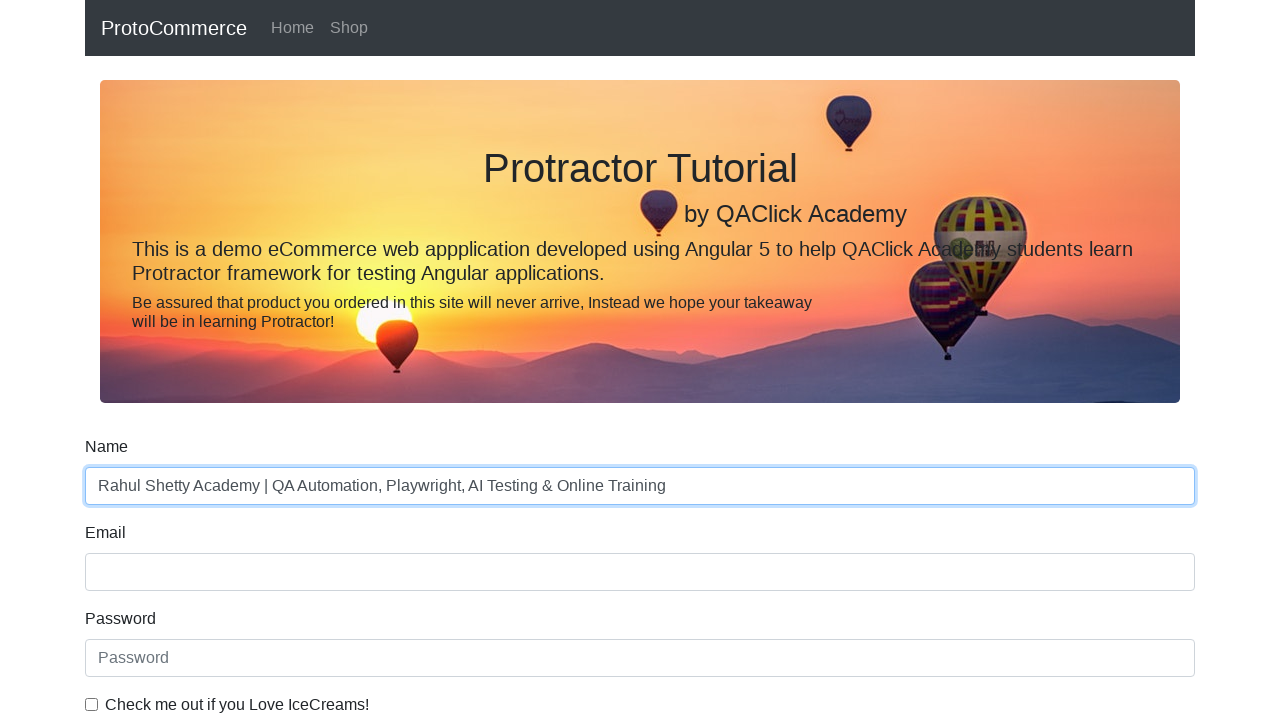

Closed the new tab
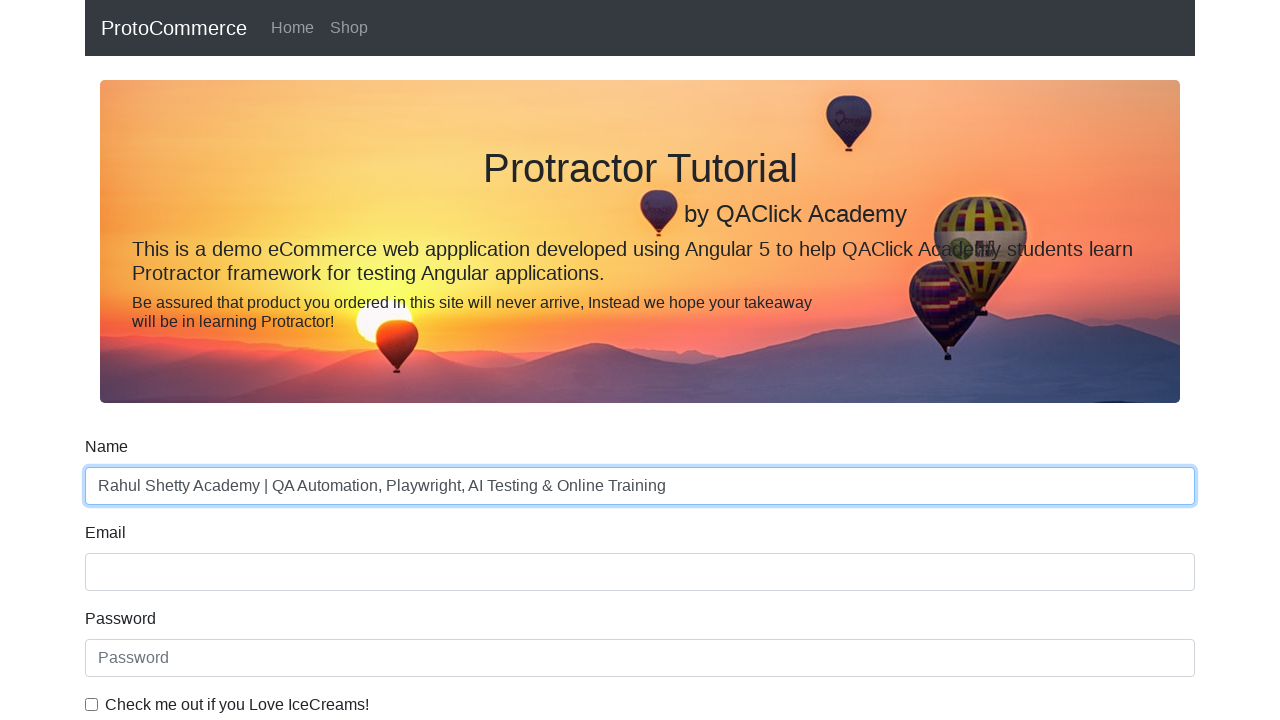

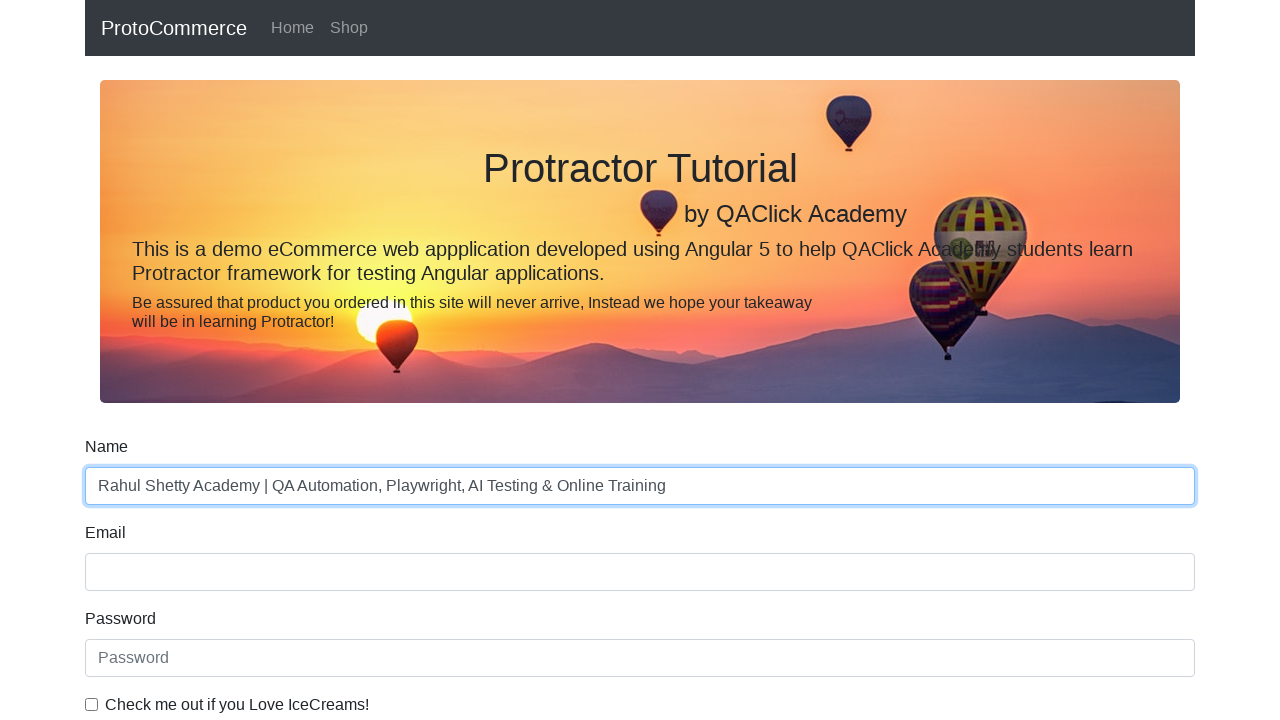